Tests window handling functionality by opening new windows, switching between them, and closing specific windows

Starting URL: https://leafground.com/window.xhtml

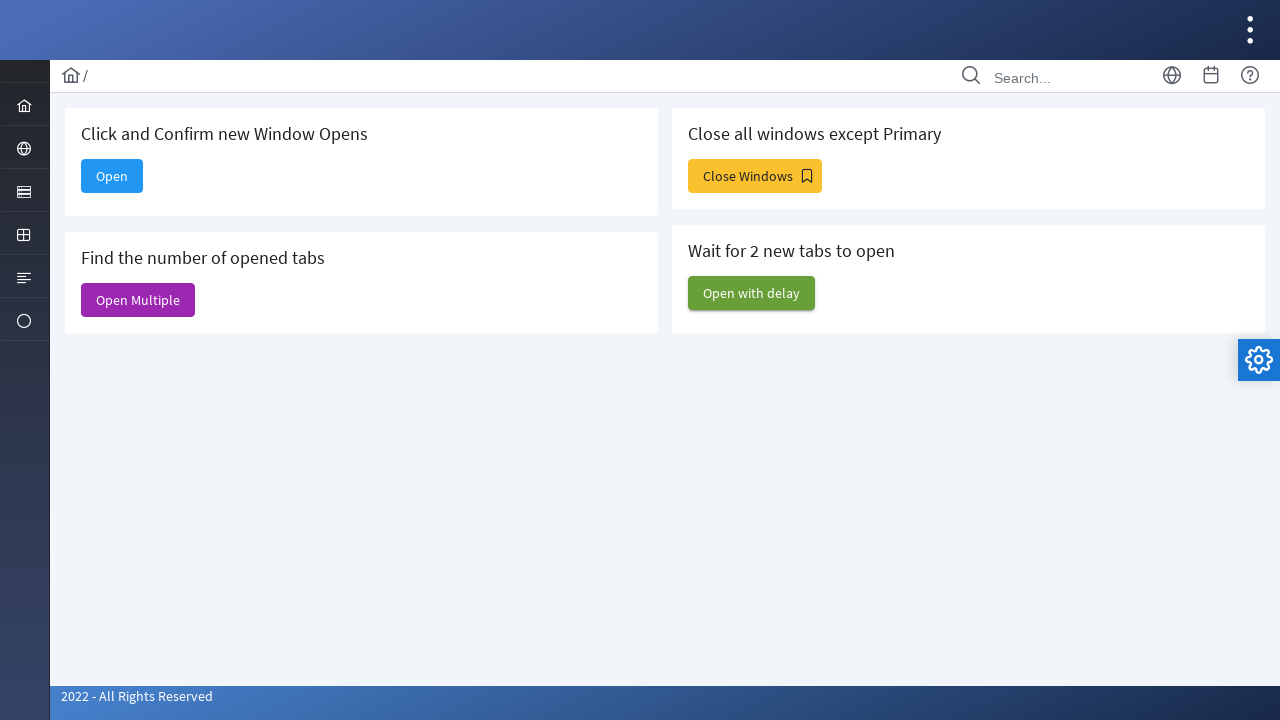

Retrieved original page context for window handling
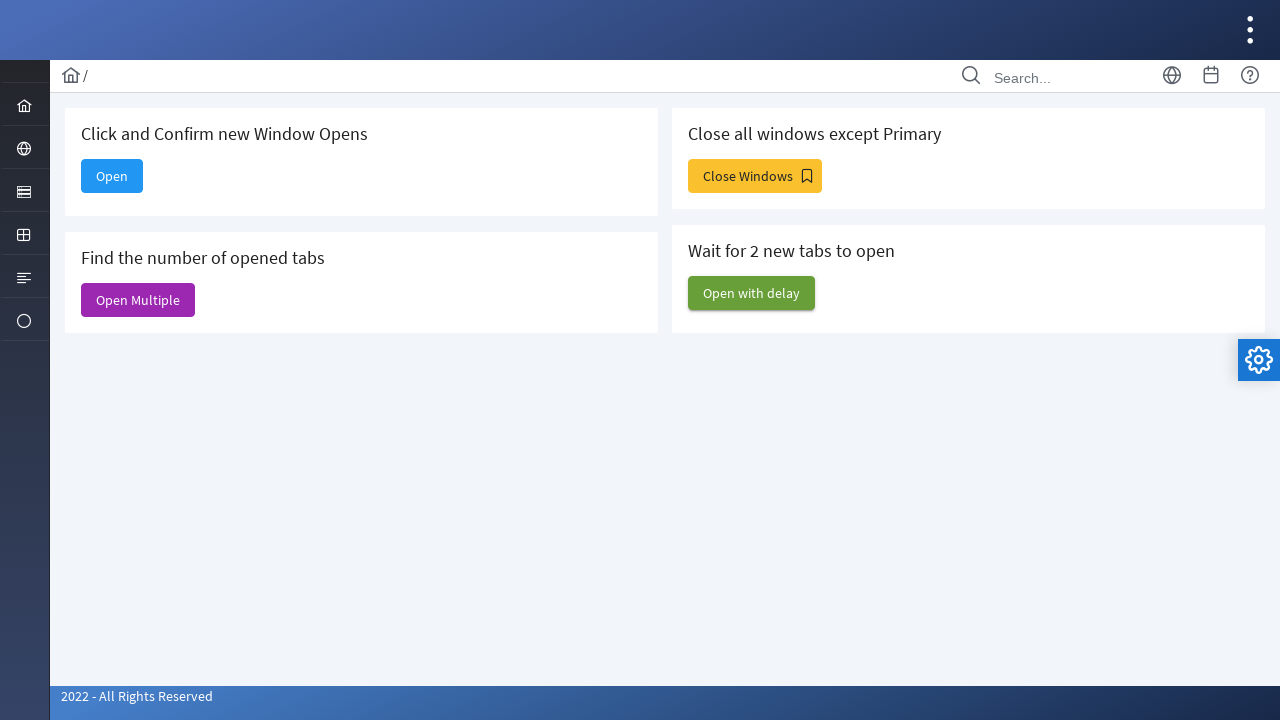

Clicked Open button to open a new window at (112, 176) on xpath=//span[text()='Open']
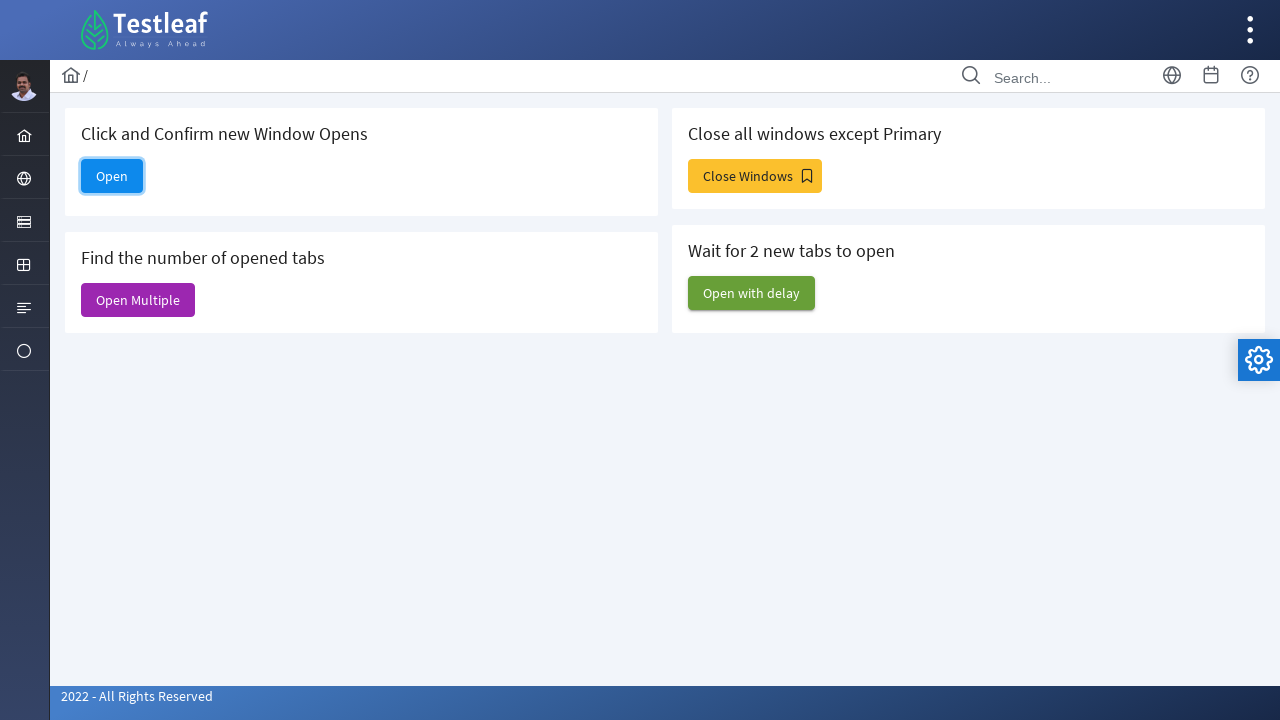

Clicked Open button again and captured new page context at (112, 176) on xpath=//span[text()='Open']
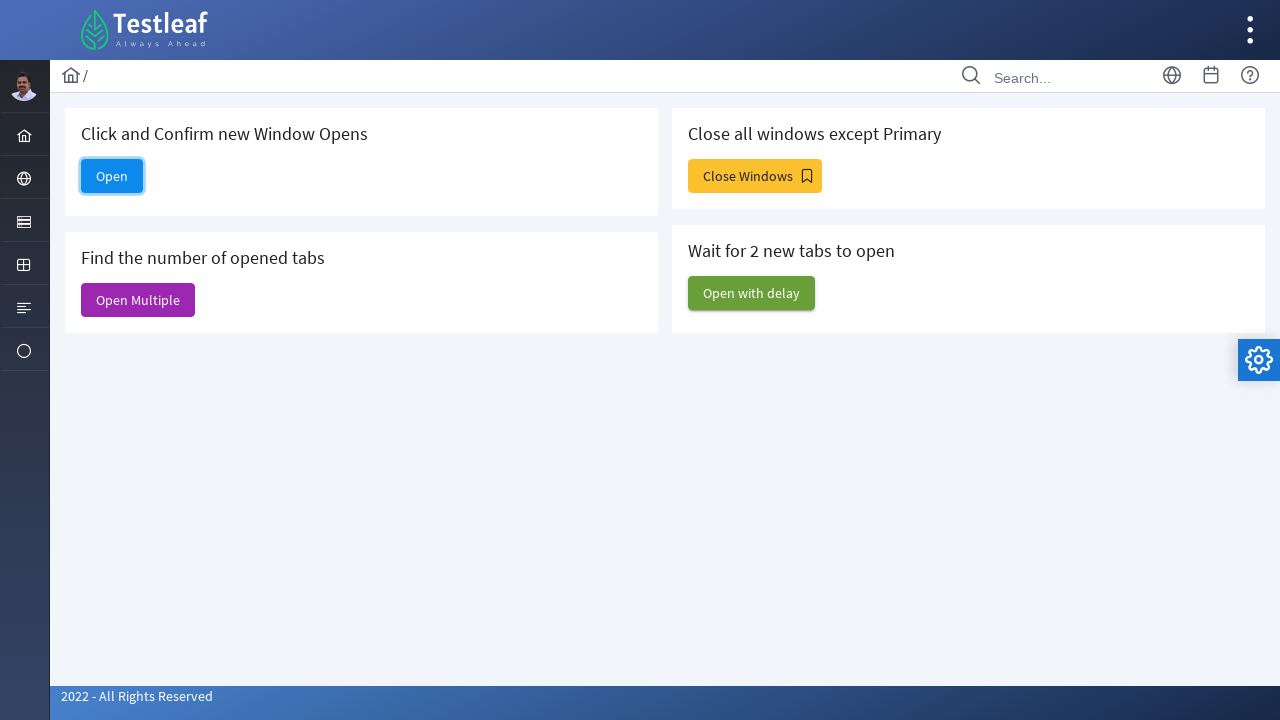

Switched to newly opened window/page
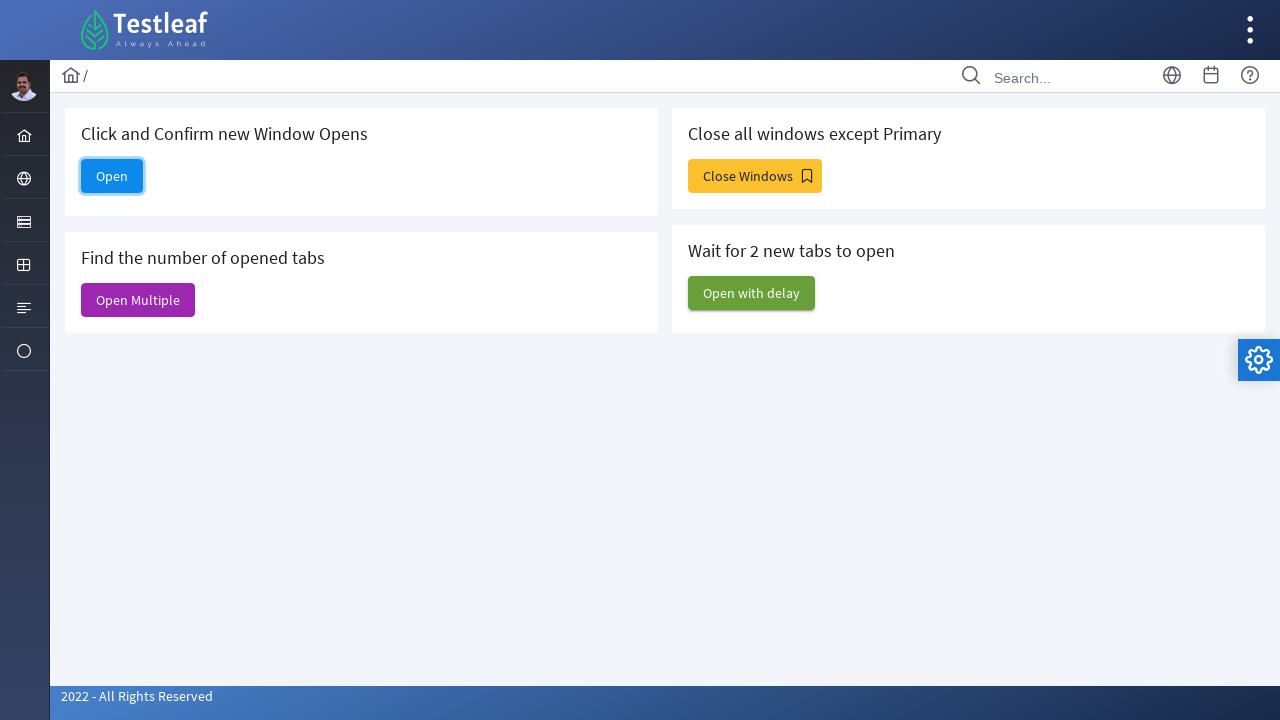

Clicked element in the new window at (94, 481) on xpath=//*[@id='j_idt107']/div[2]
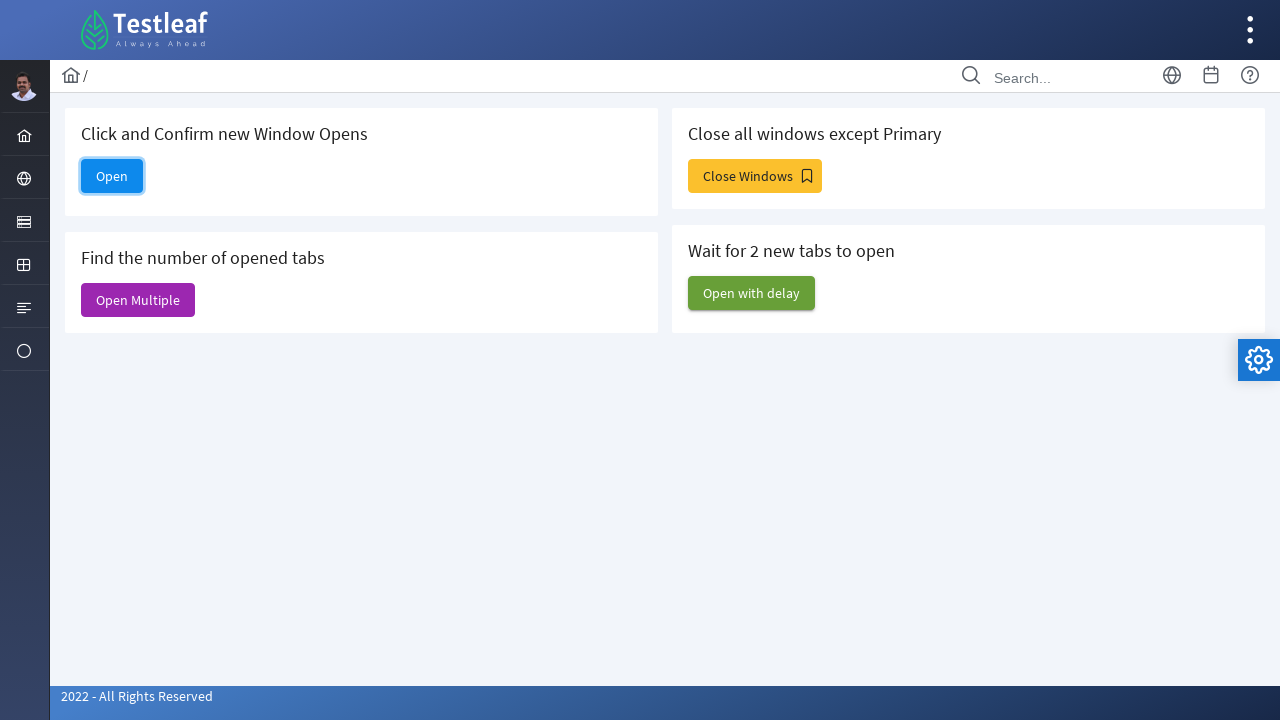

Clicked Open Multiple button to open multiple windows at (138, 300) on xpath=//span[text()='Open Multiple']
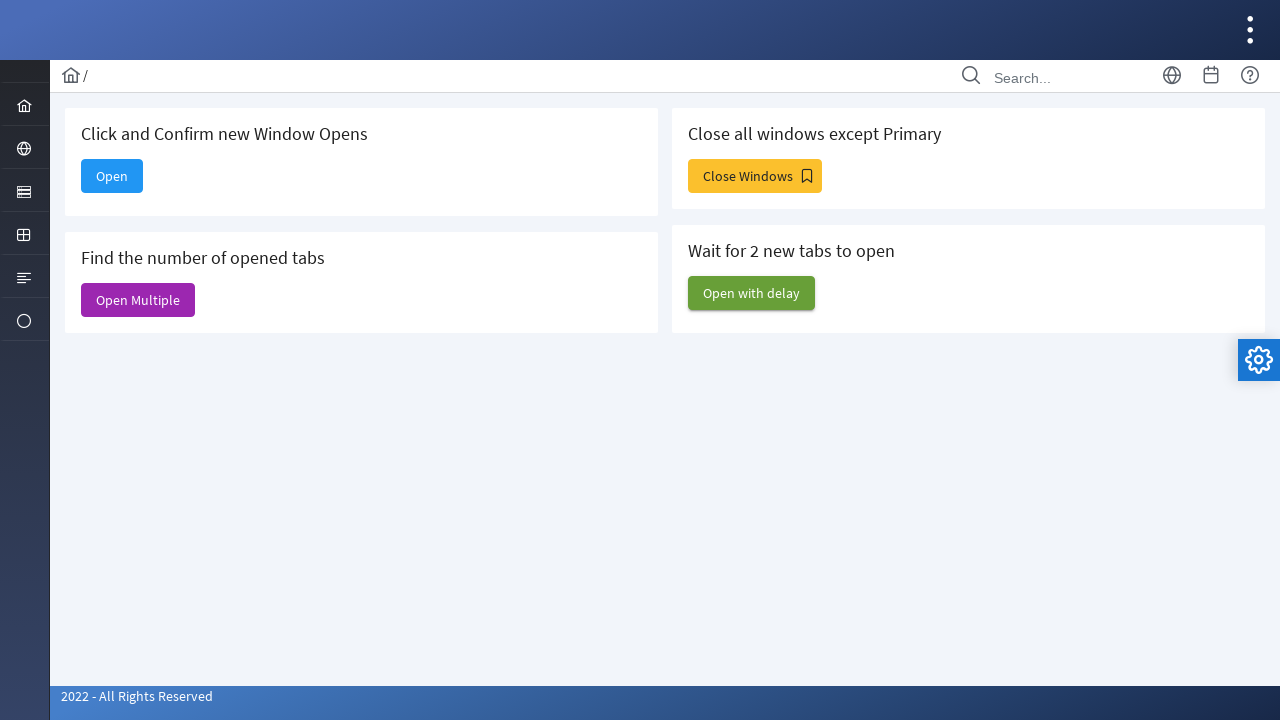

Set up handler for new pages to wait for load state
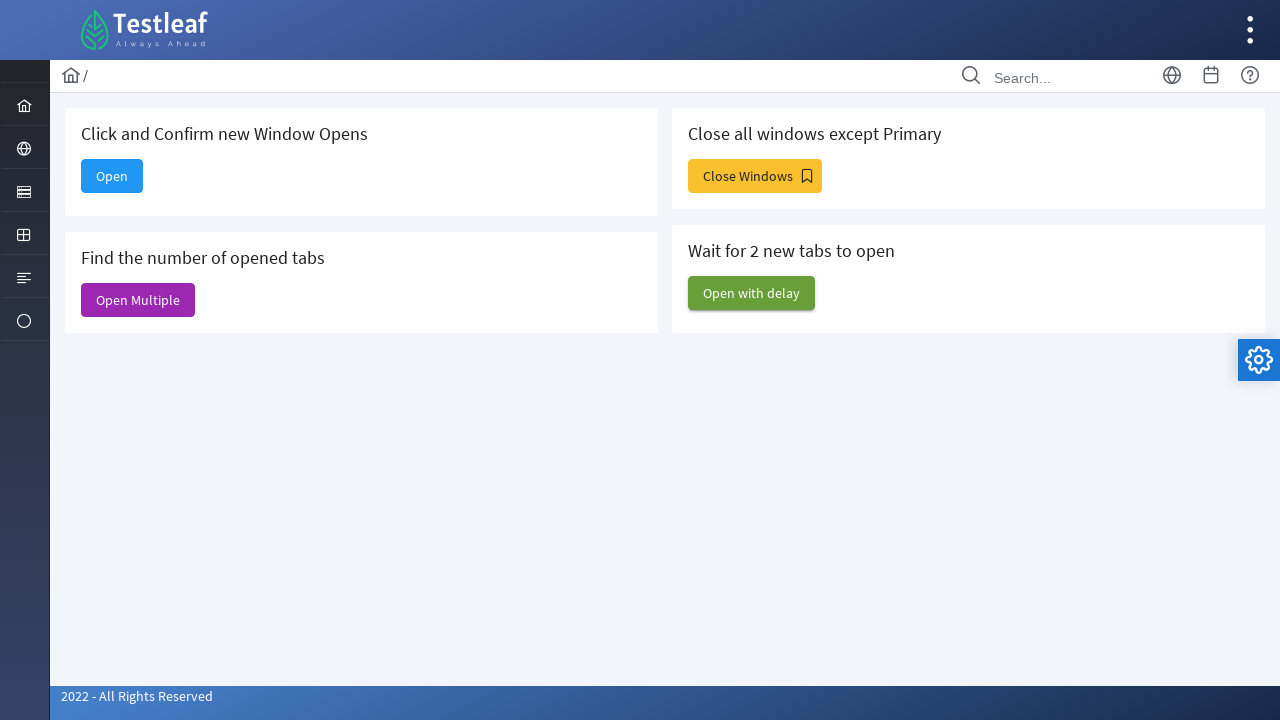

Clicked 'Close Windows except Primary' button at (755, 176) on xpath=//*[@id='j_idt88:j_idt93']/span[2]
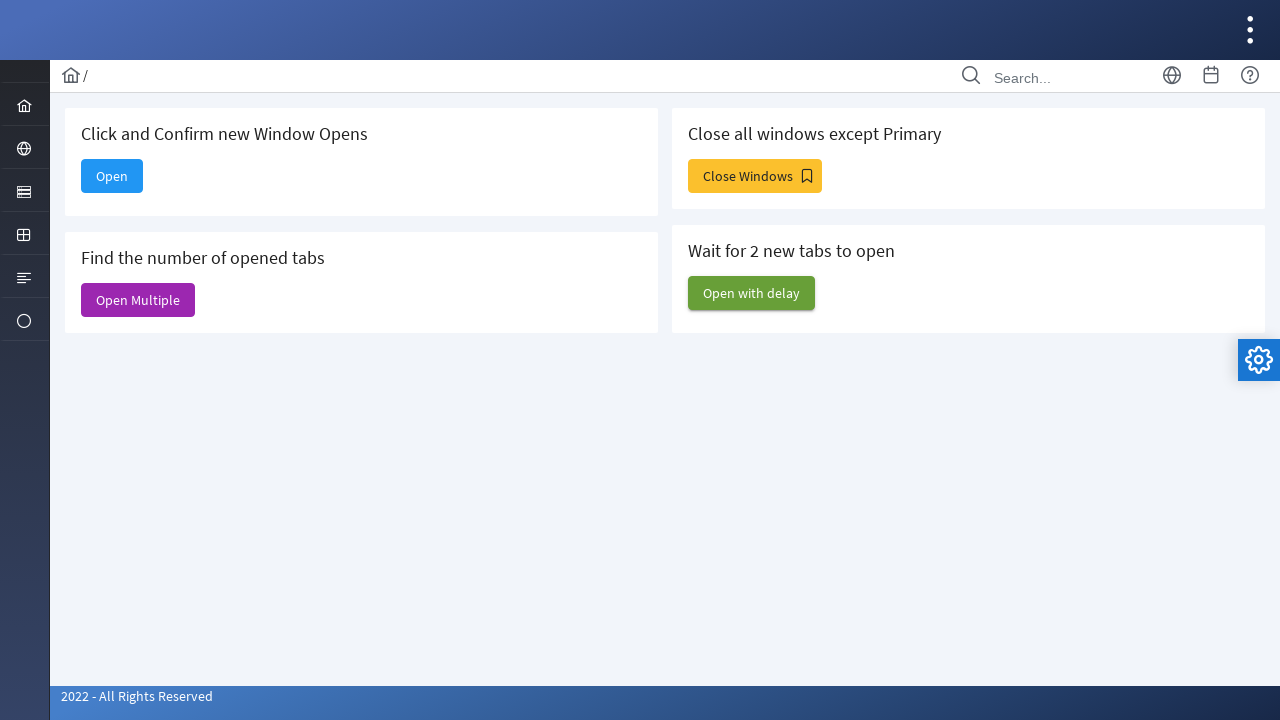

Closed non-primary window
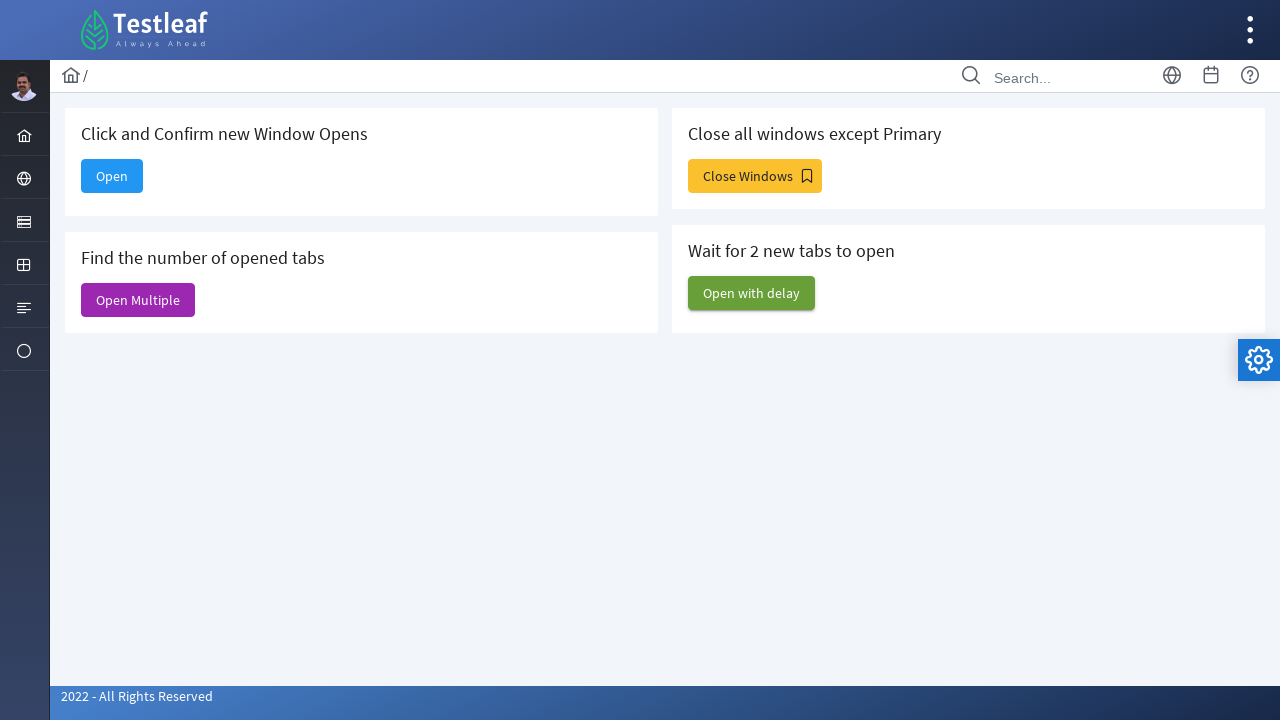

Closed non-primary window
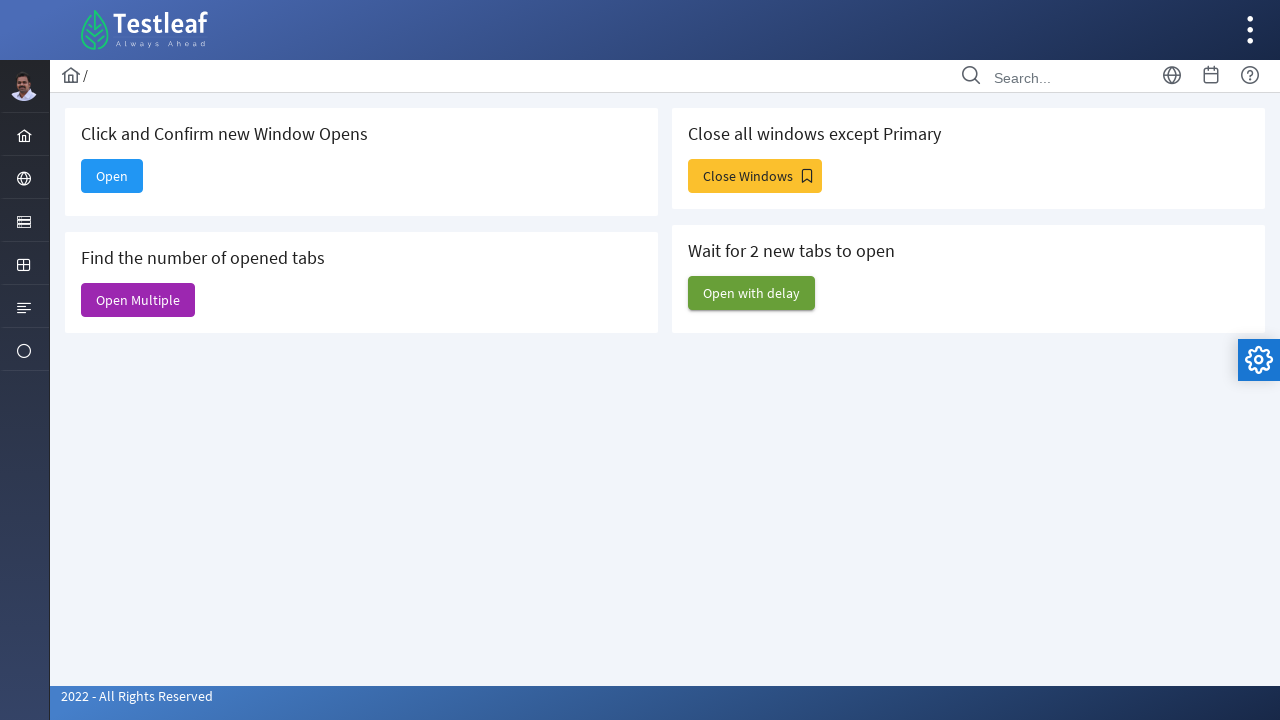

Closed non-primary window
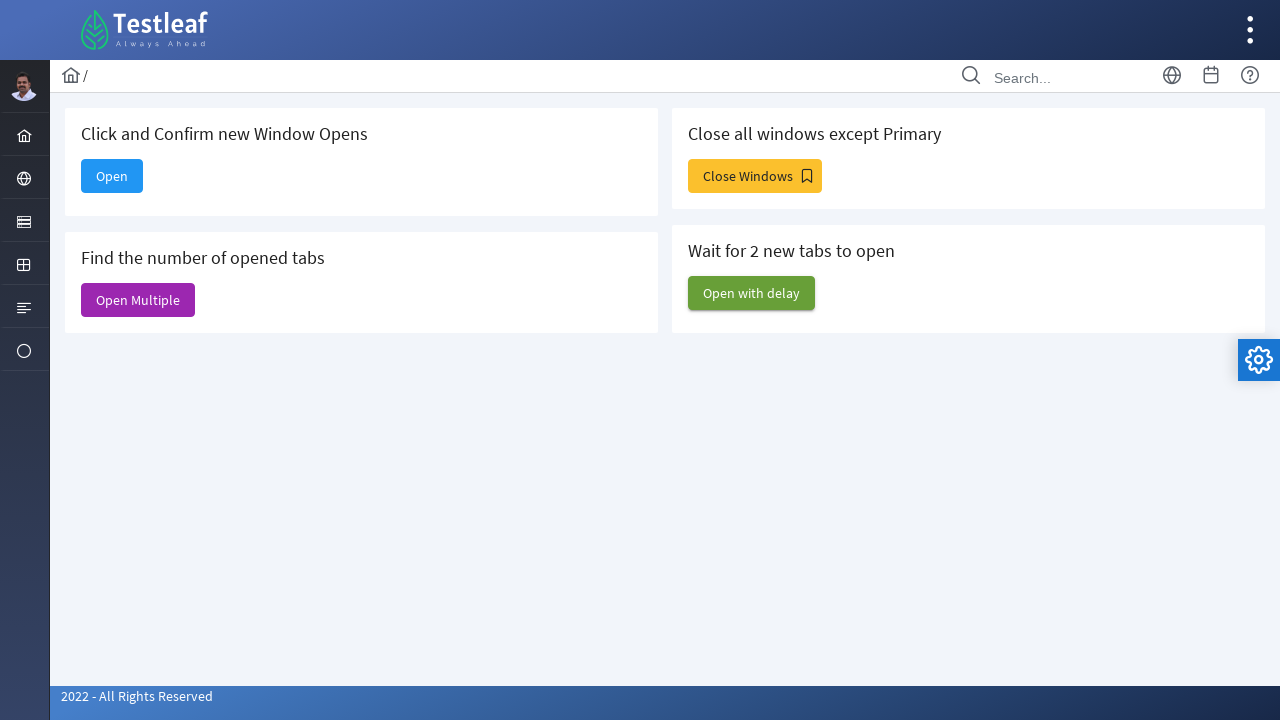

Closed non-primary window
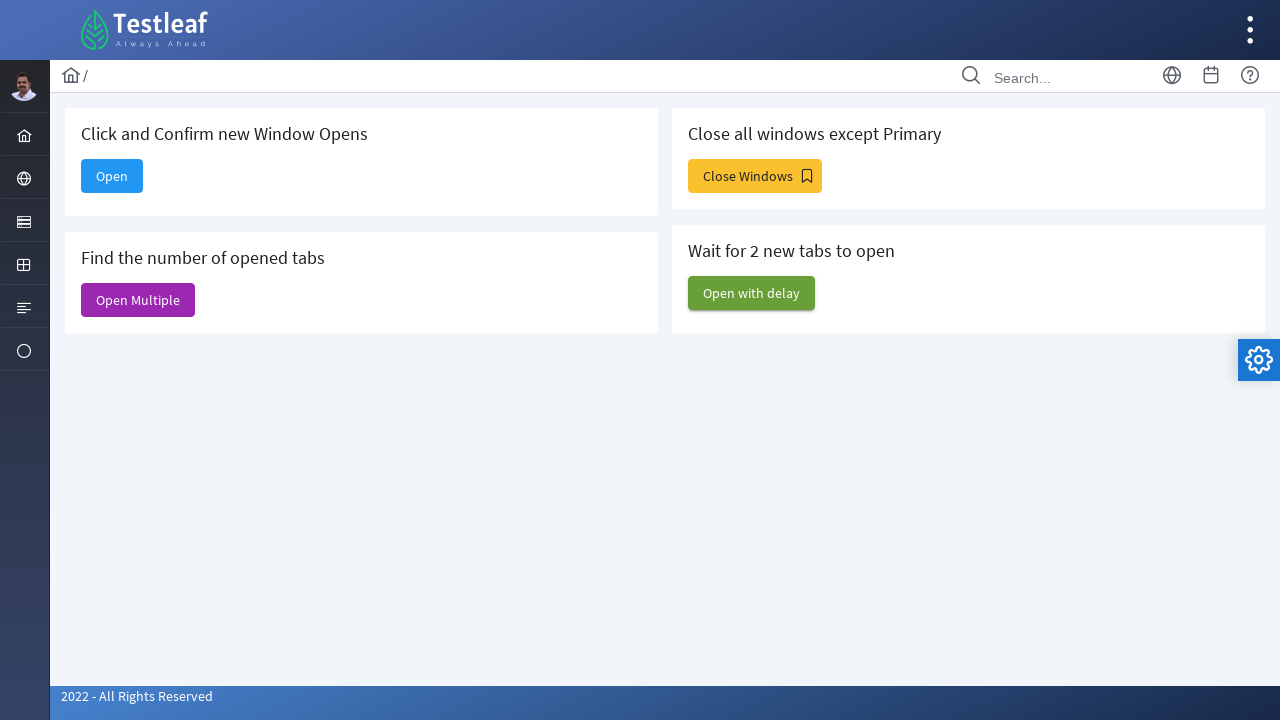

Closed non-primary window
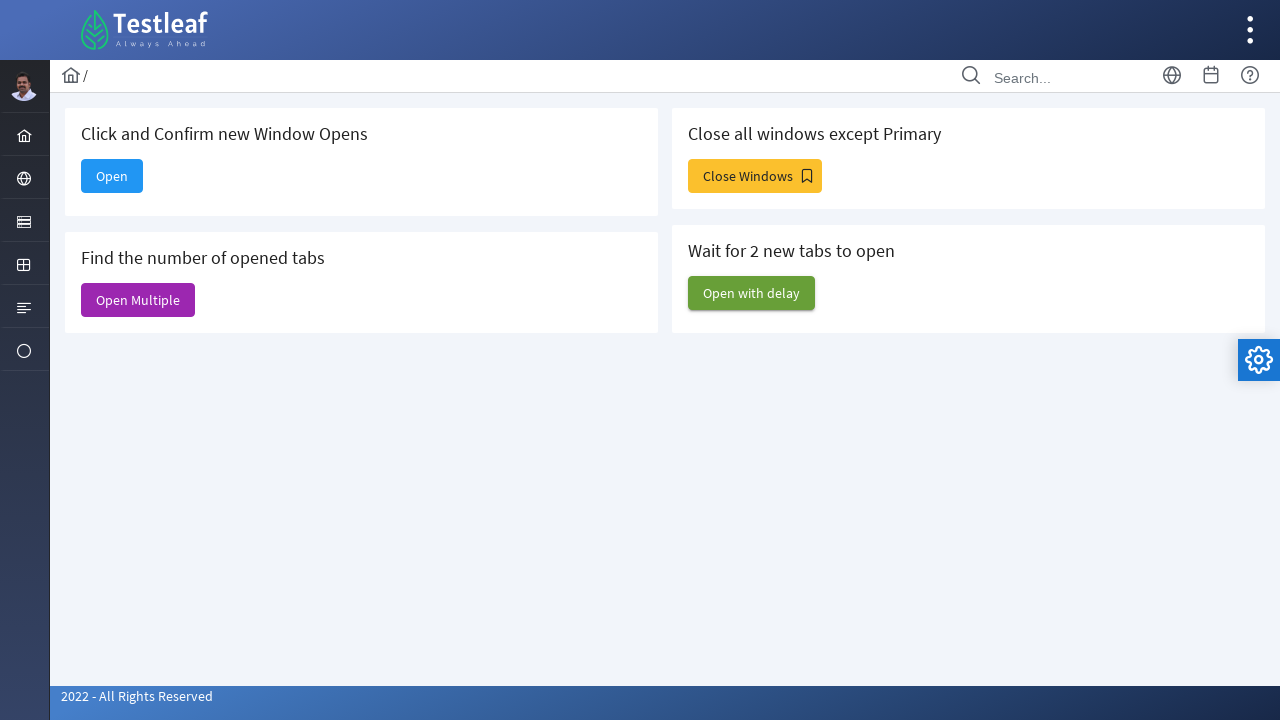

Closed non-primary window
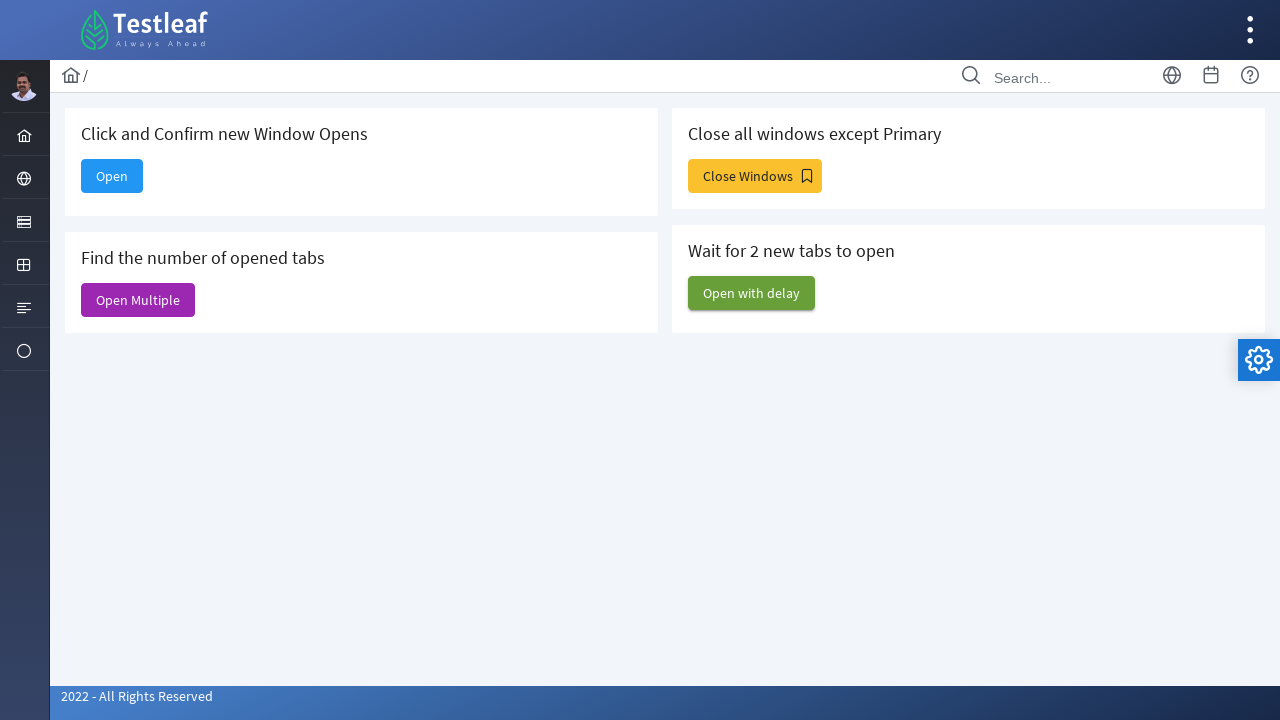

Closed non-primary window
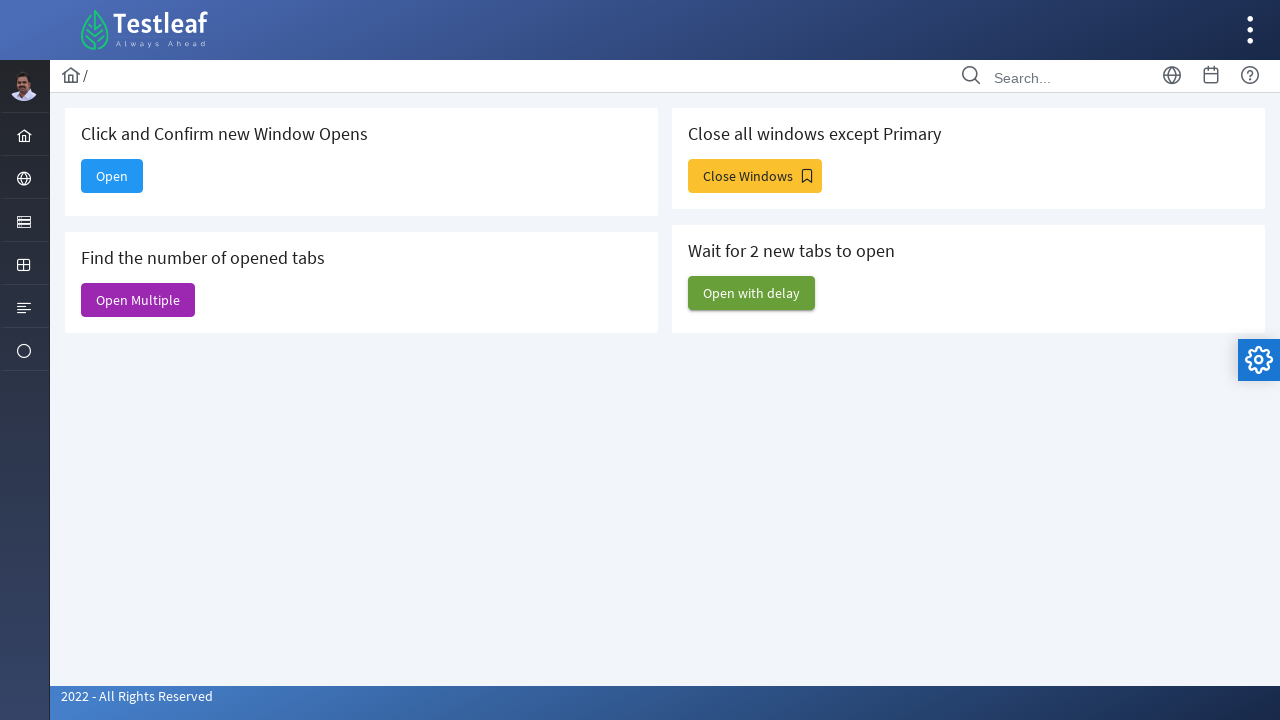

Closed non-primary window
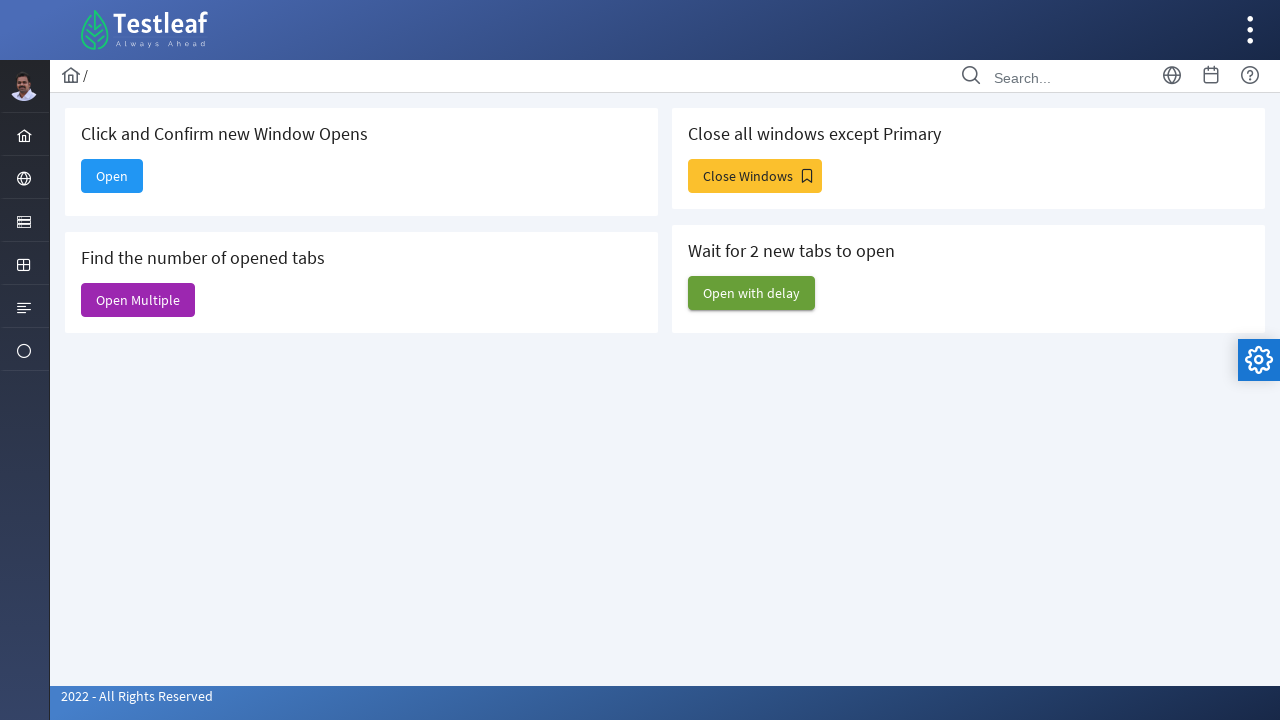

Closed non-primary window
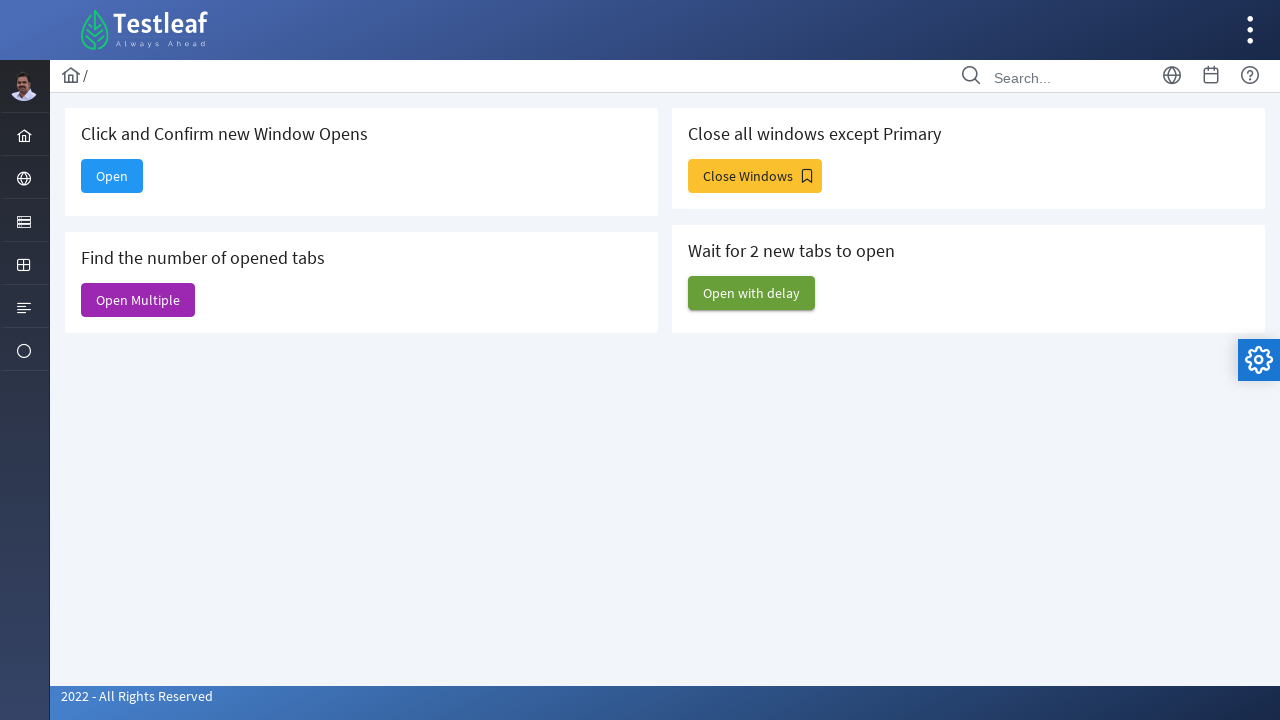

Closed non-primary window
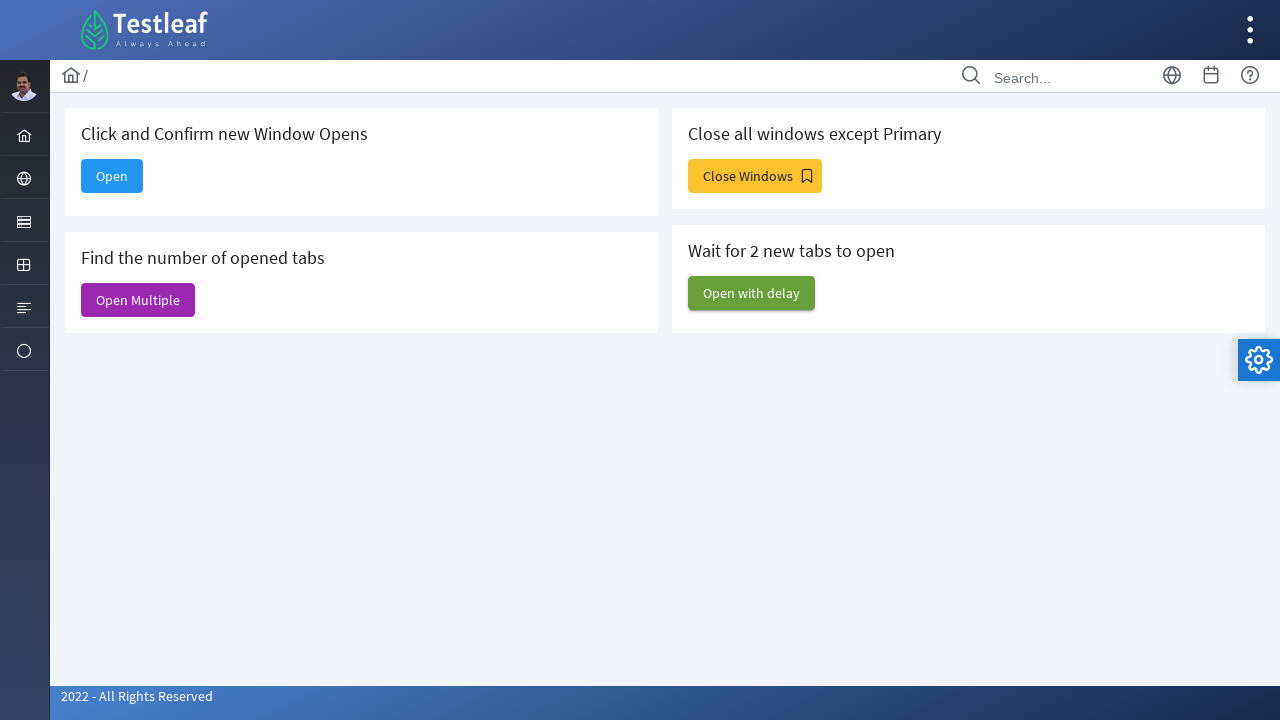

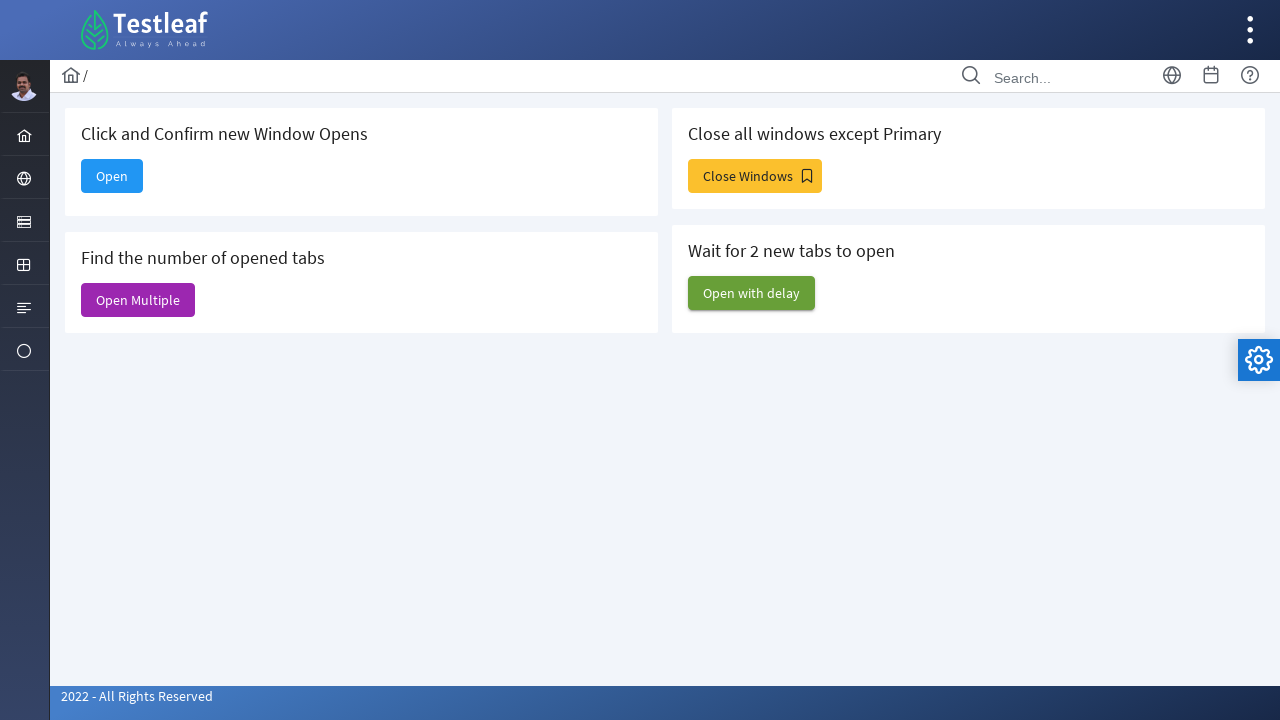